Tests that edits are saved when the edit field loses focus (blur event)

Starting URL: https://demo.playwright.dev/todomvc

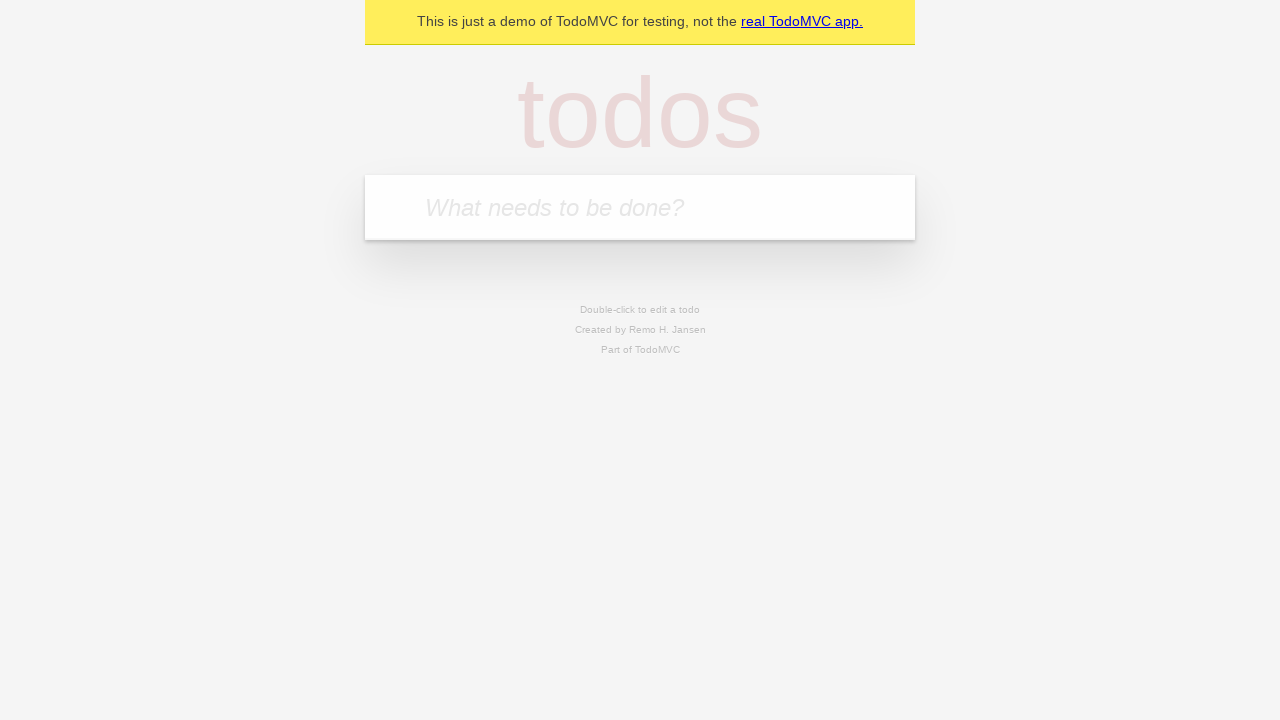

Filled todo input with 'buy some cheese' on internal:attr=[placeholder="What needs to be done?"i]
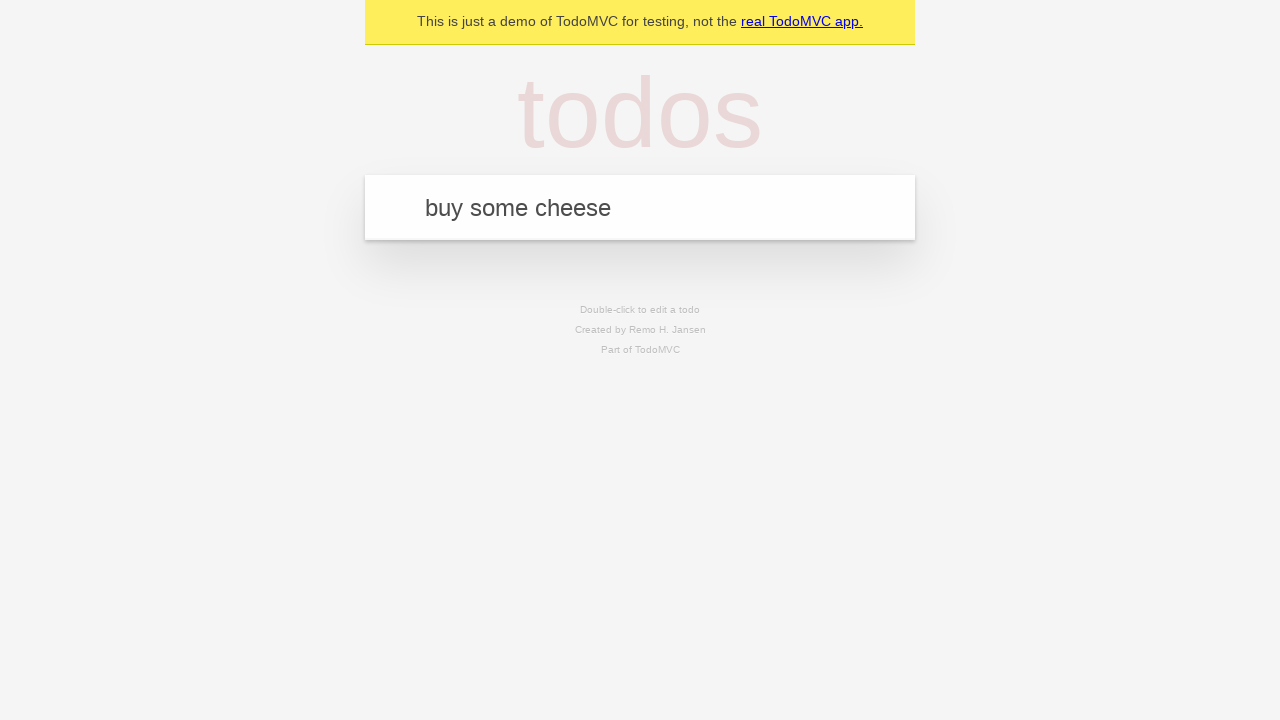

Pressed Enter to create first todo on internal:attr=[placeholder="What needs to be done?"i]
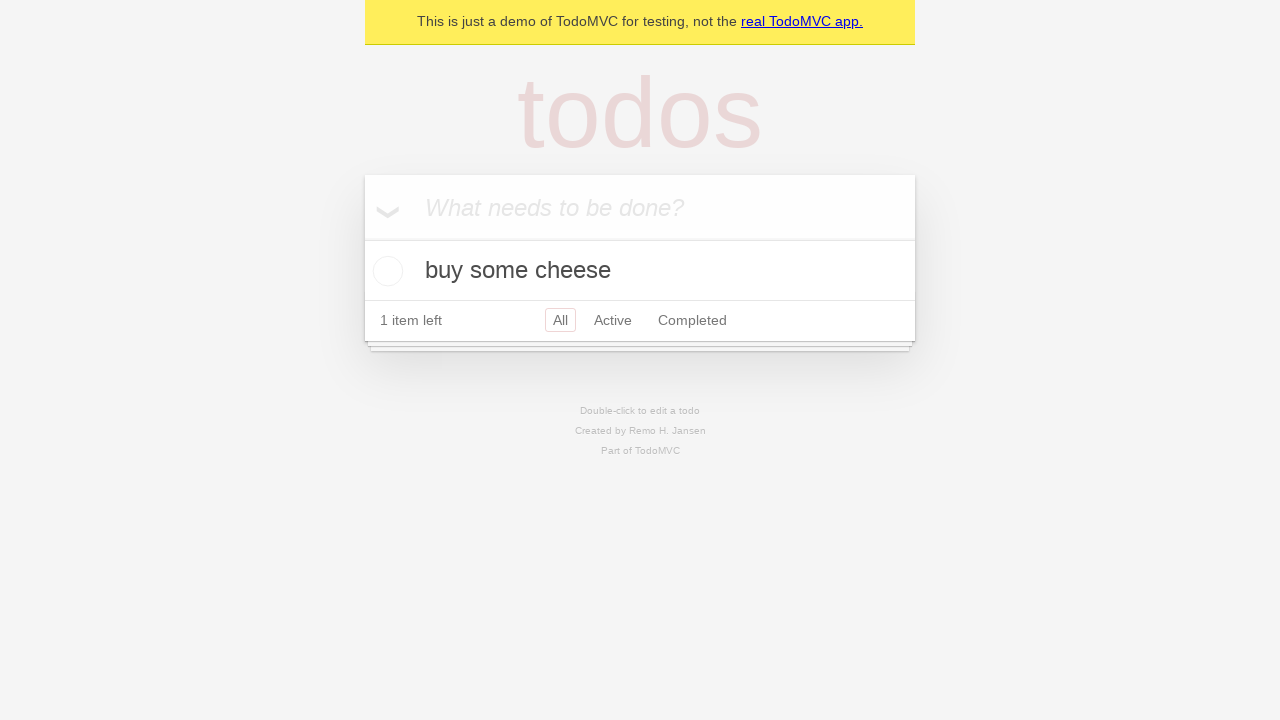

Filled todo input with 'feed the cat' on internal:attr=[placeholder="What needs to be done?"i]
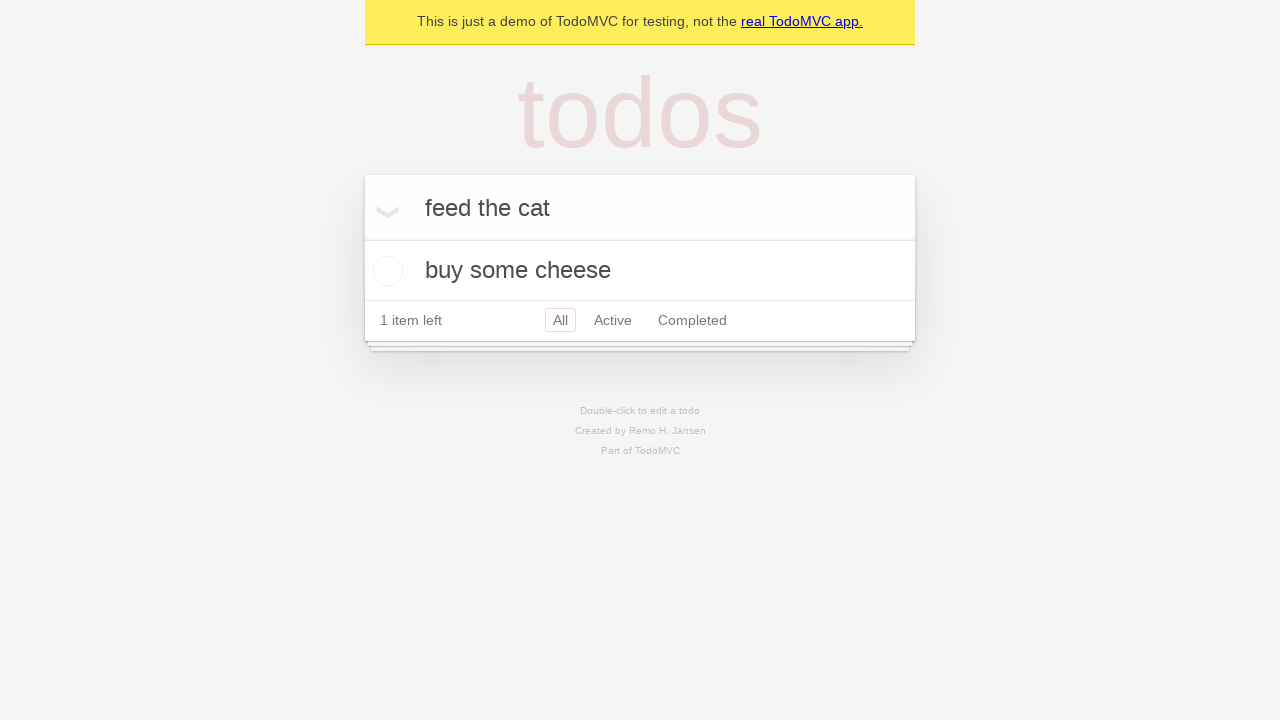

Pressed Enter to create second todo on internal:attr=[placeholder="What needs to be done?"i]
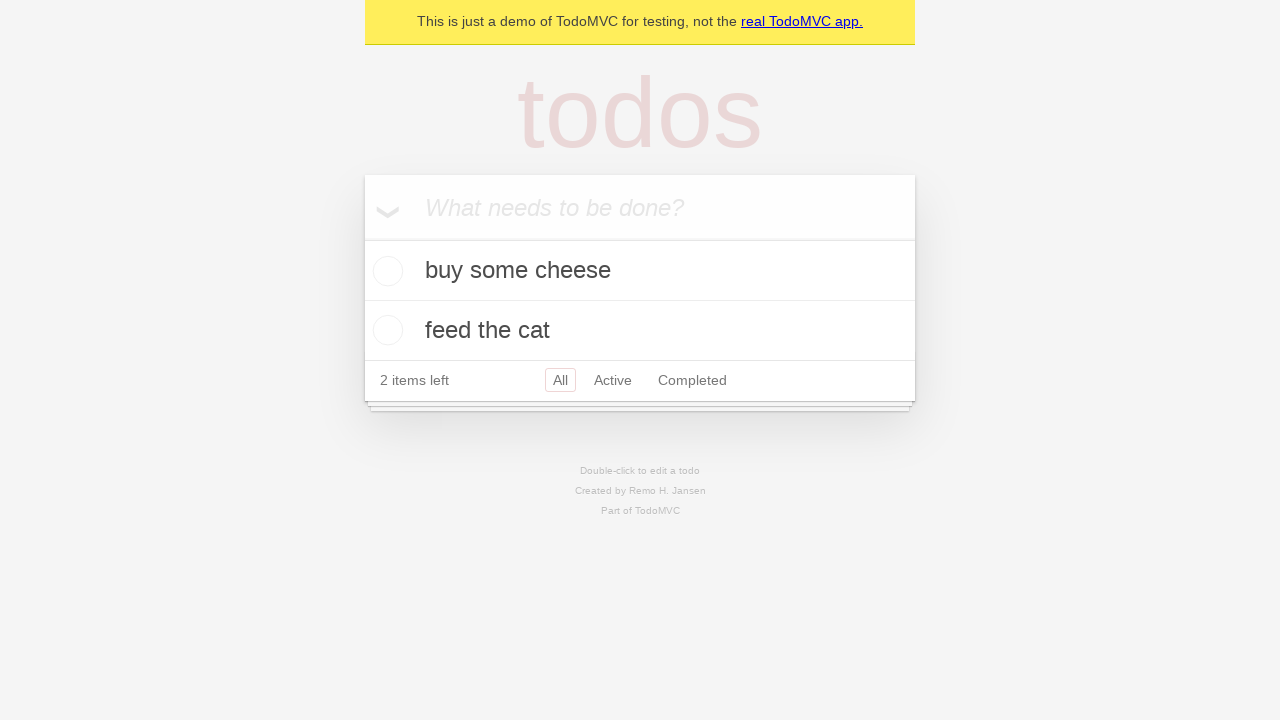

Filled todo input with 'book a doctors appointment' on internal:attr=[placeholder="What needs to be done?"i]
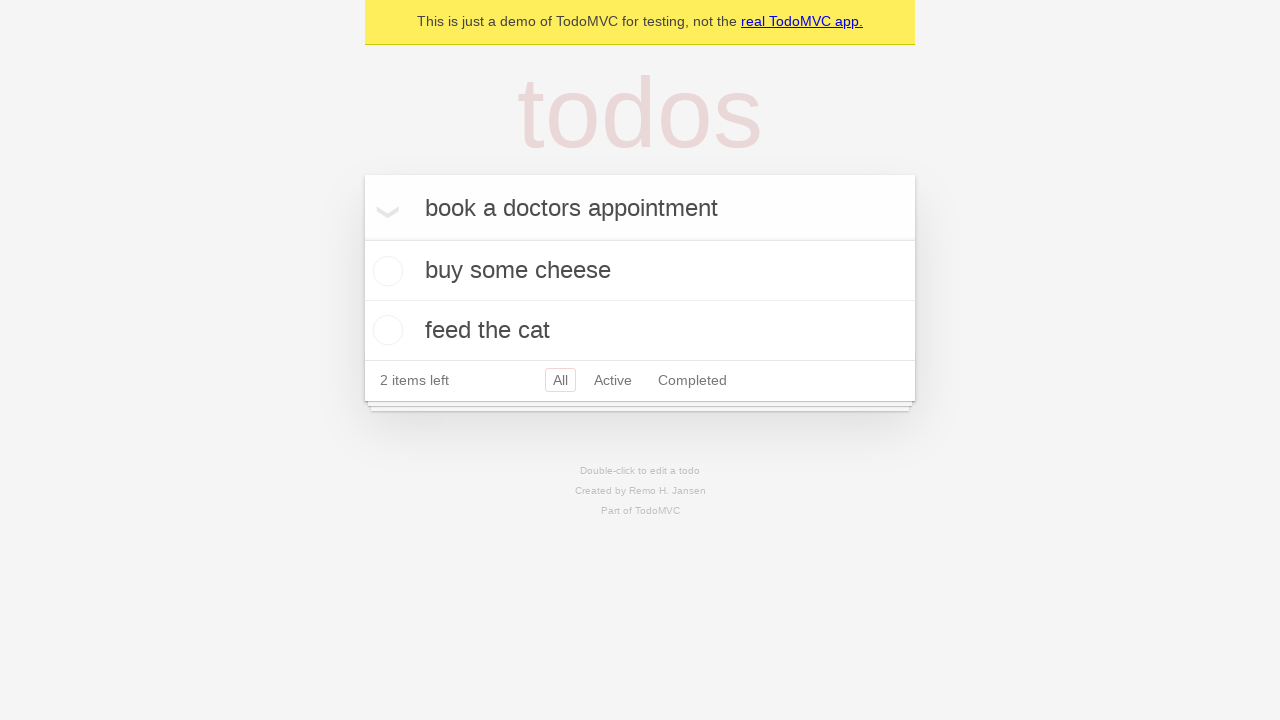

Pressed Enter to create third todo on internal:attr=[placeholder="What needs to be done?"i]
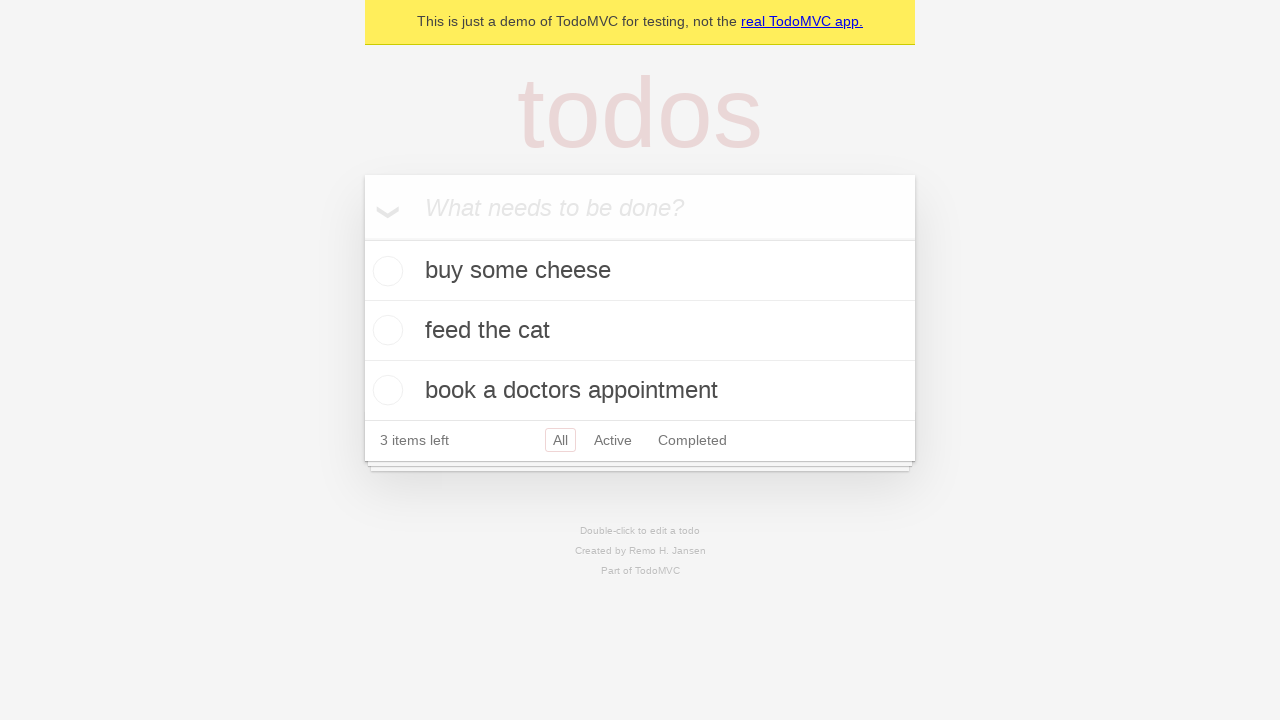

Double-clicked second todo item to enter edit mode at (640, 331) on internal:testid=[data-testid="todo-item"s] >> nth=1
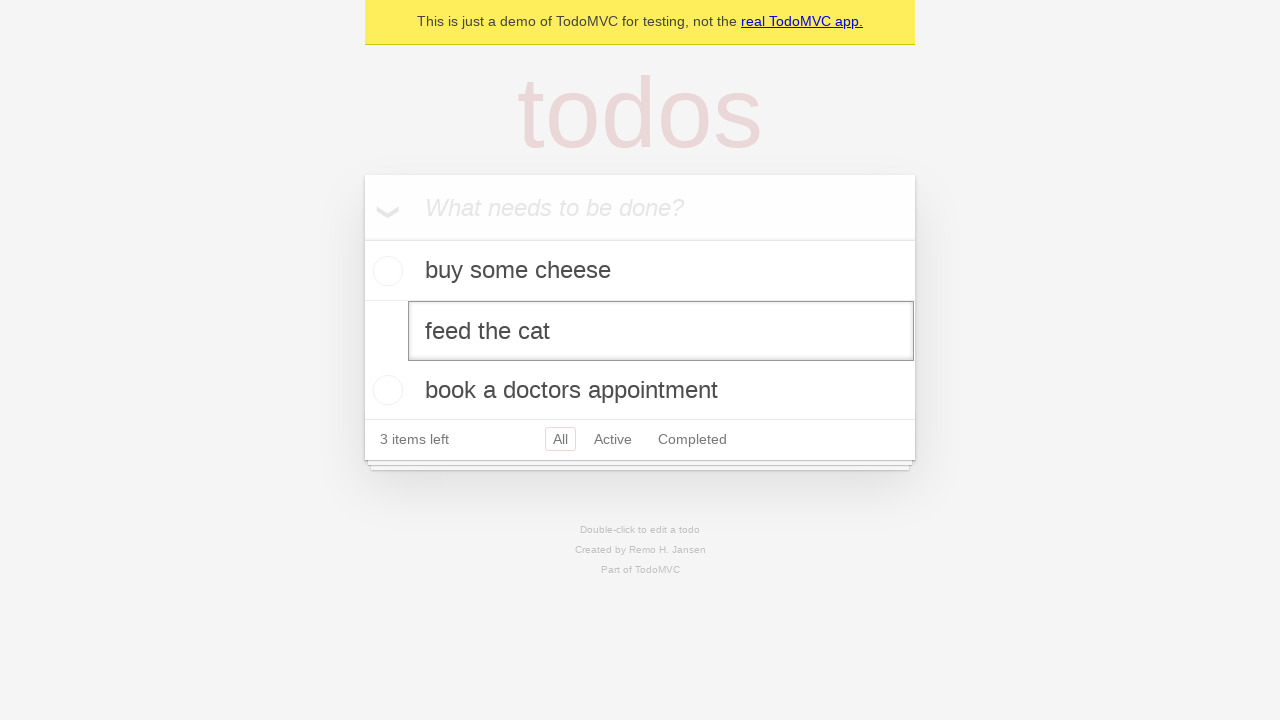

Filled edit field with 'buy some sausages' on internal:testid=[data-testid="todo-item"s] >> nth=1 >> internal:role=textbox[nam
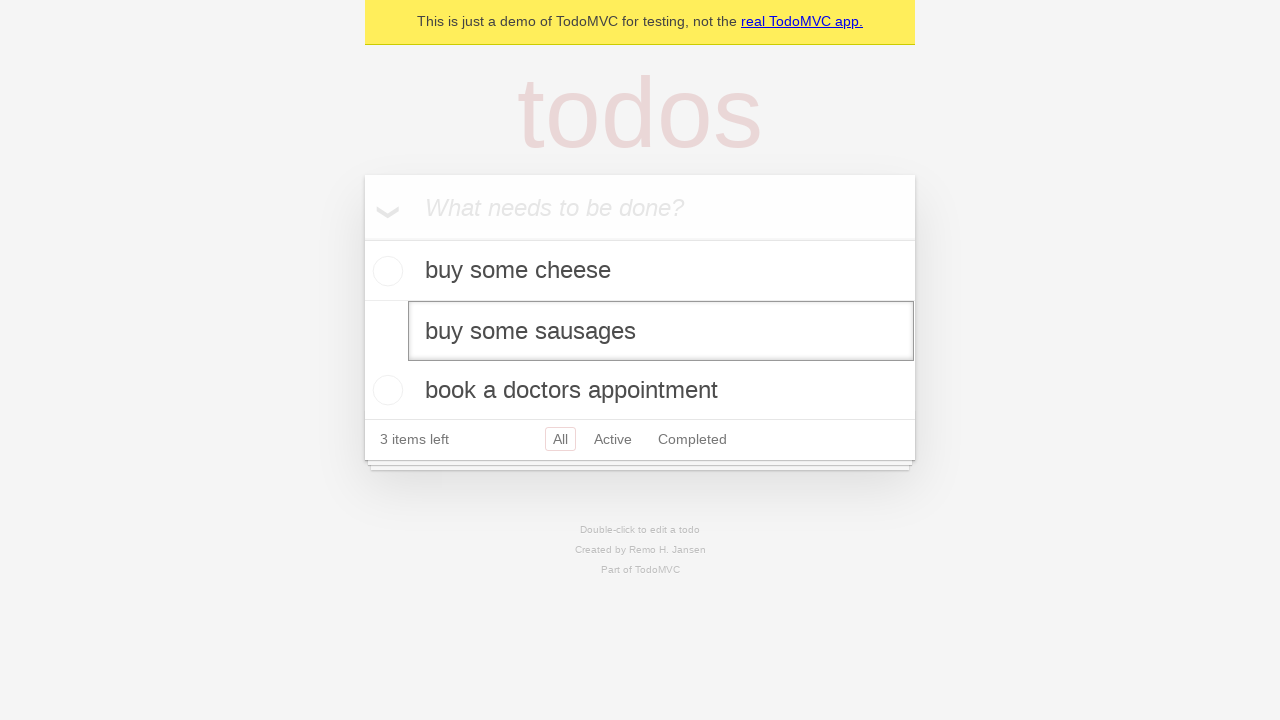

Dispatched blur event to save edit changes
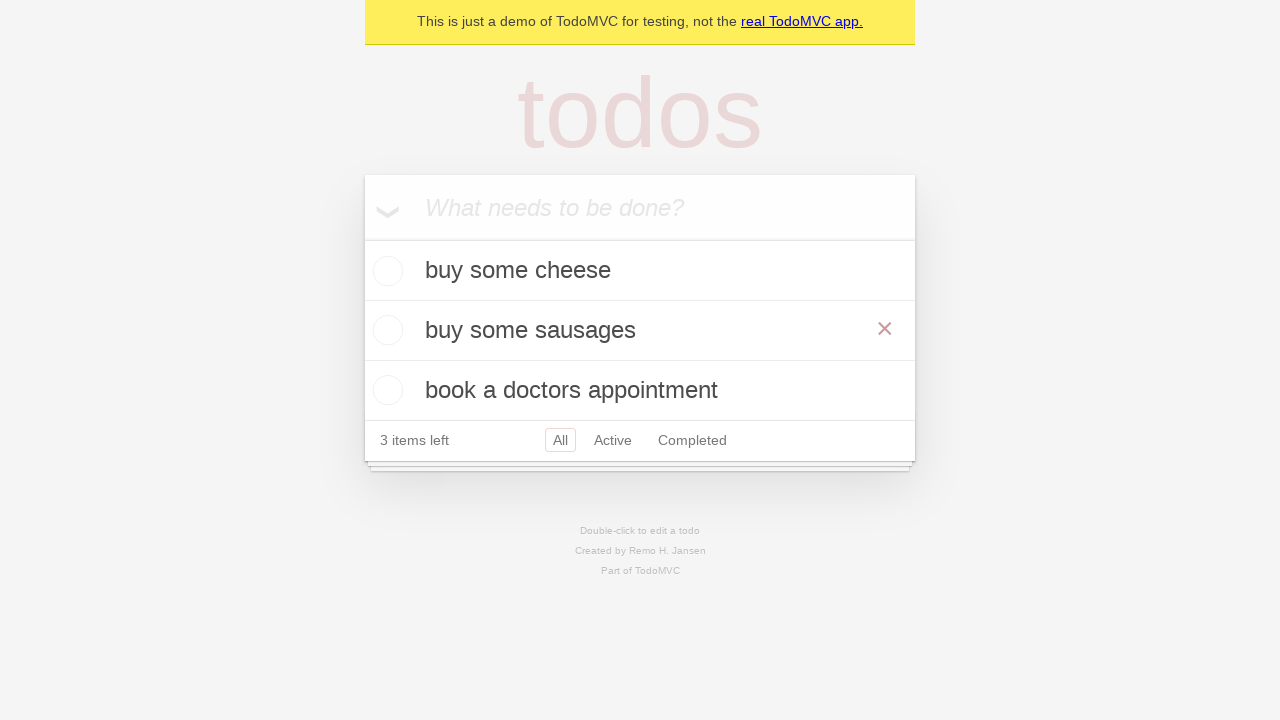

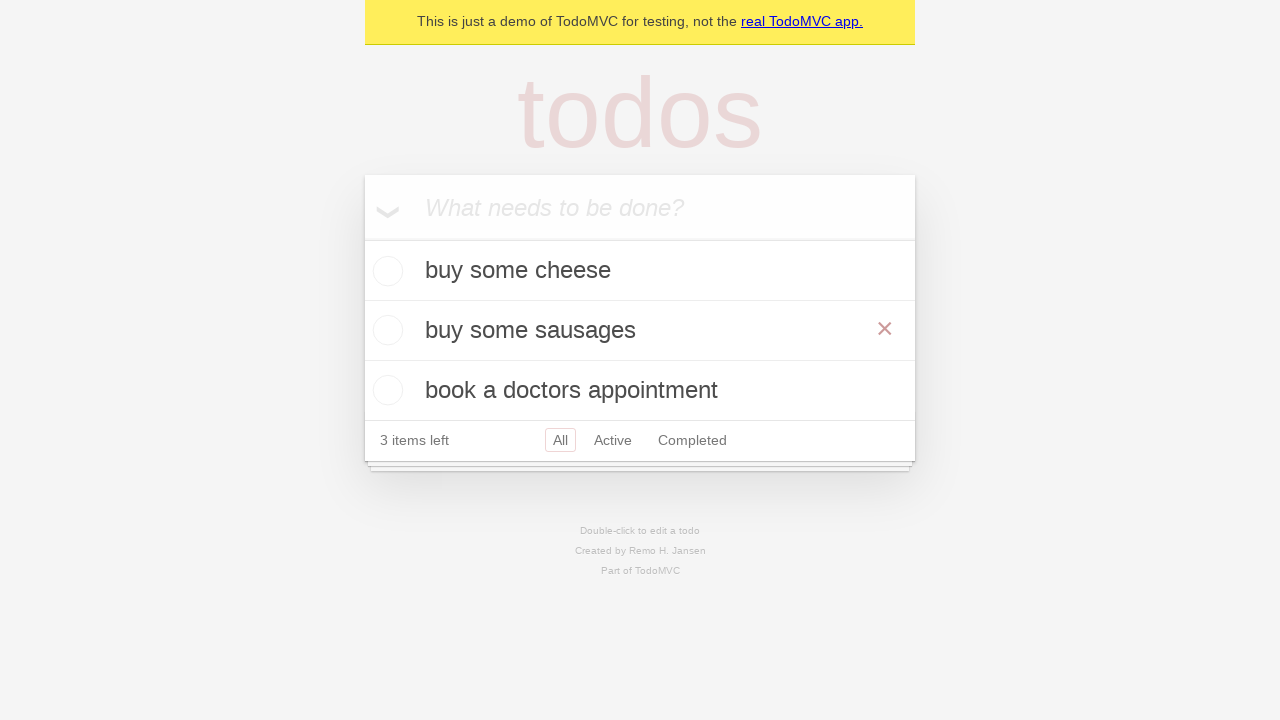